Tests sending text to a JavaScript prompt by clicking a button that triggers a prompt, entering text, accepting it, and verifying the entered text appears in the result.

Starting URL: https://the-internet.herokuapp.com/javascript_alerts

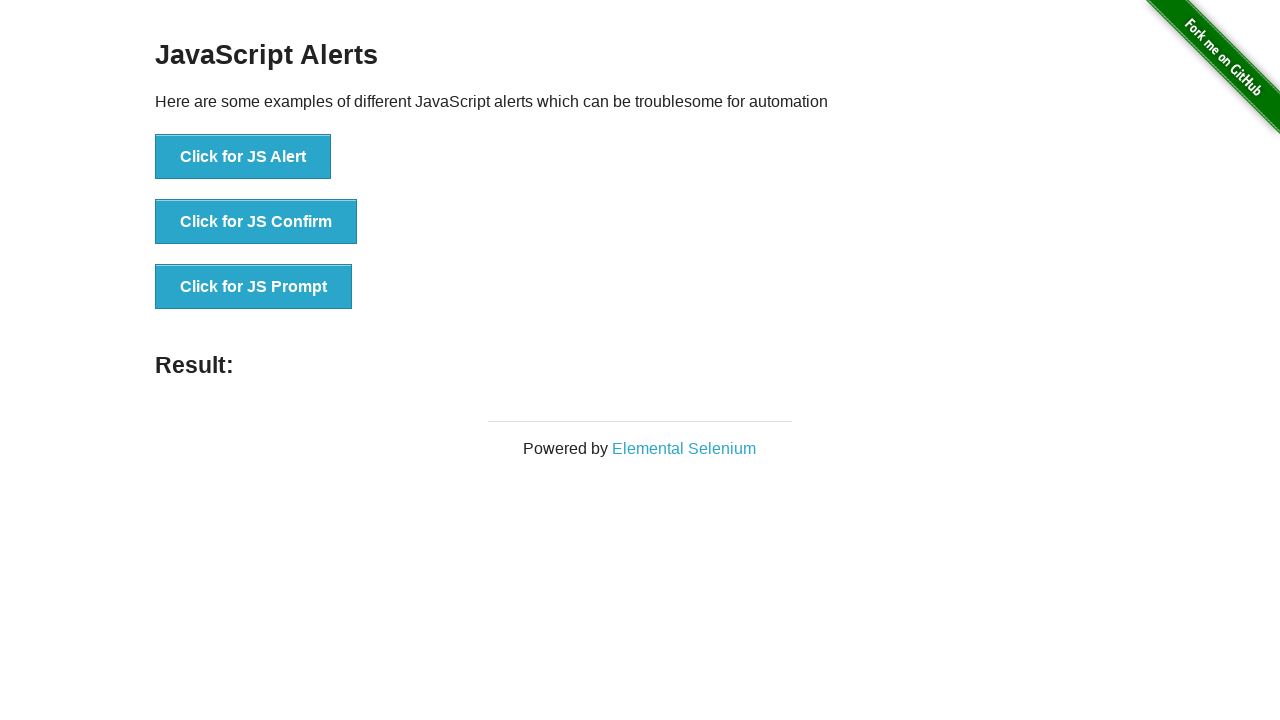

Set up dialog handler to accept prompt with text 'Defne'
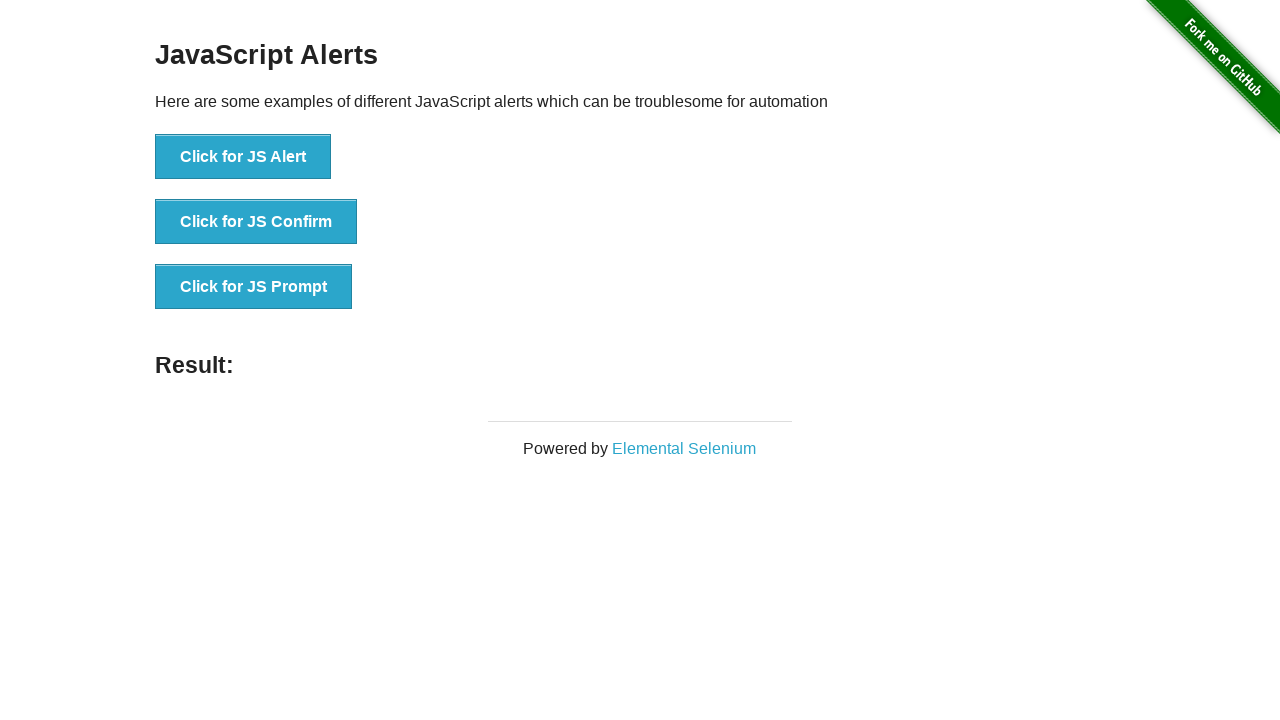

Clicked 'Click for JS Prompt' button to trigger JavaScript prompt at (254, 287) on xpath=//*[text()='Click for JS Prompt']
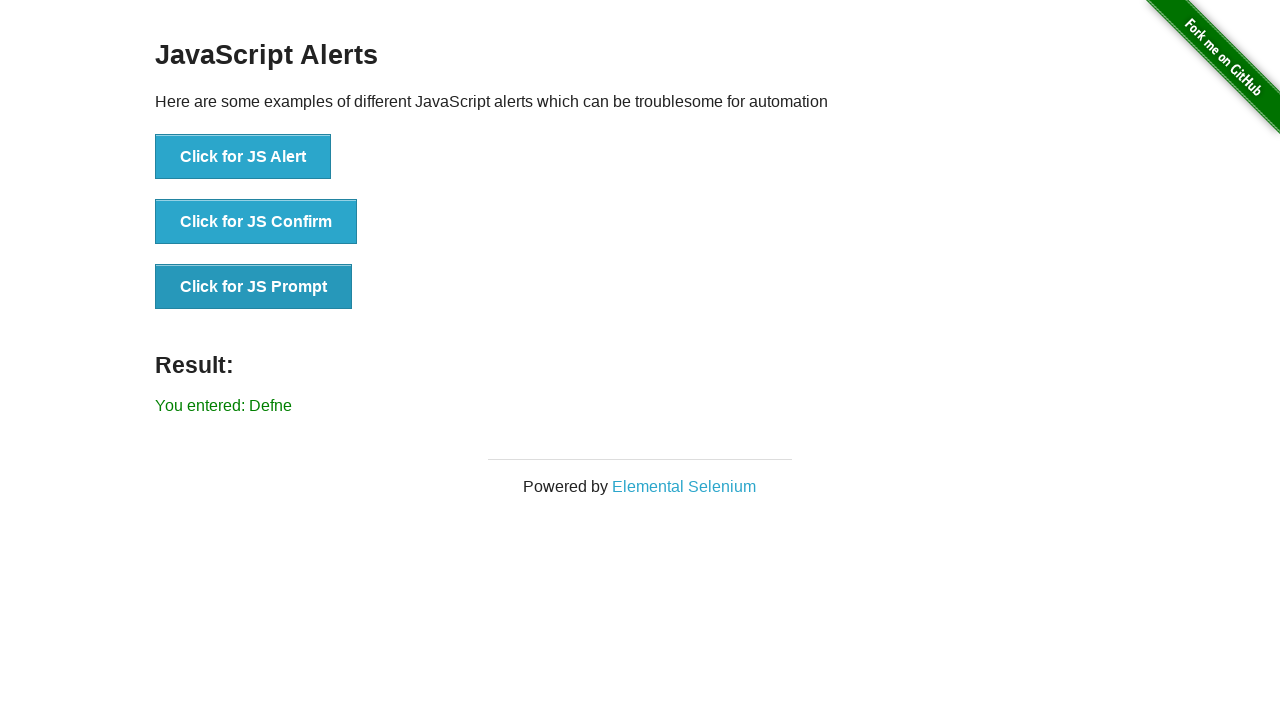

Waited for result element to appear
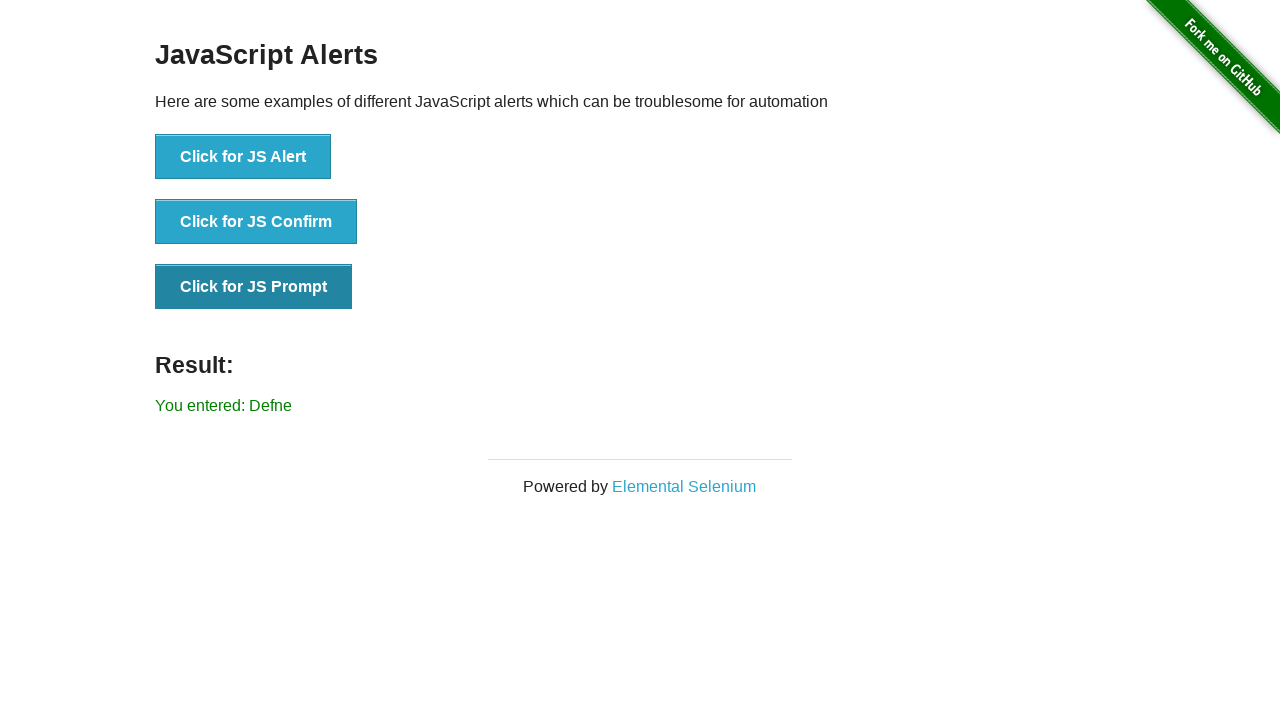

Retrieved result text content
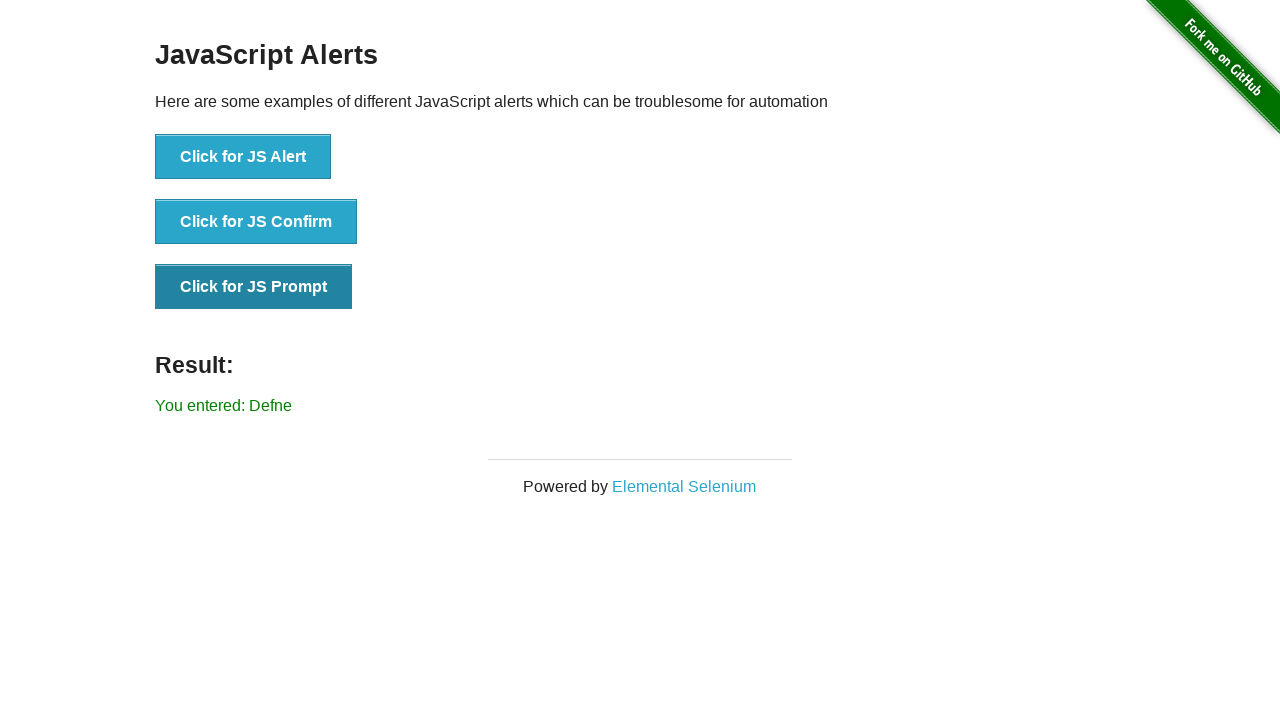

Verified that 'Defne' appears in the result text
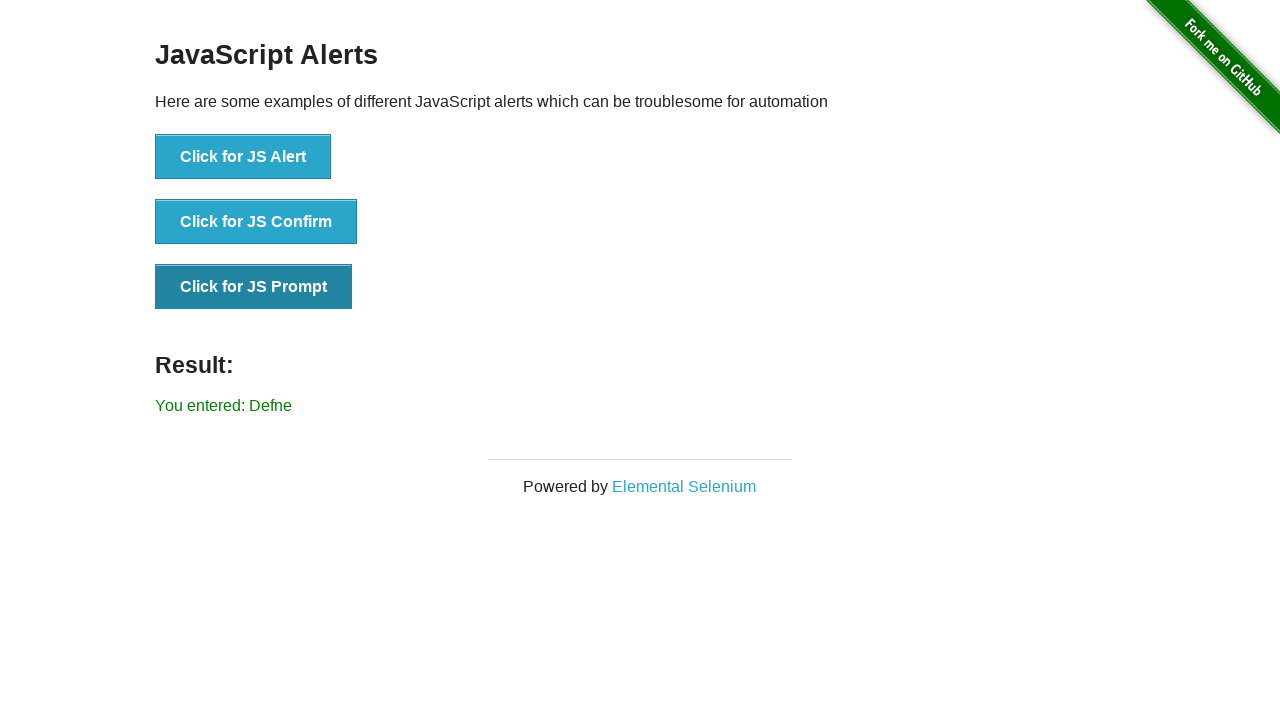

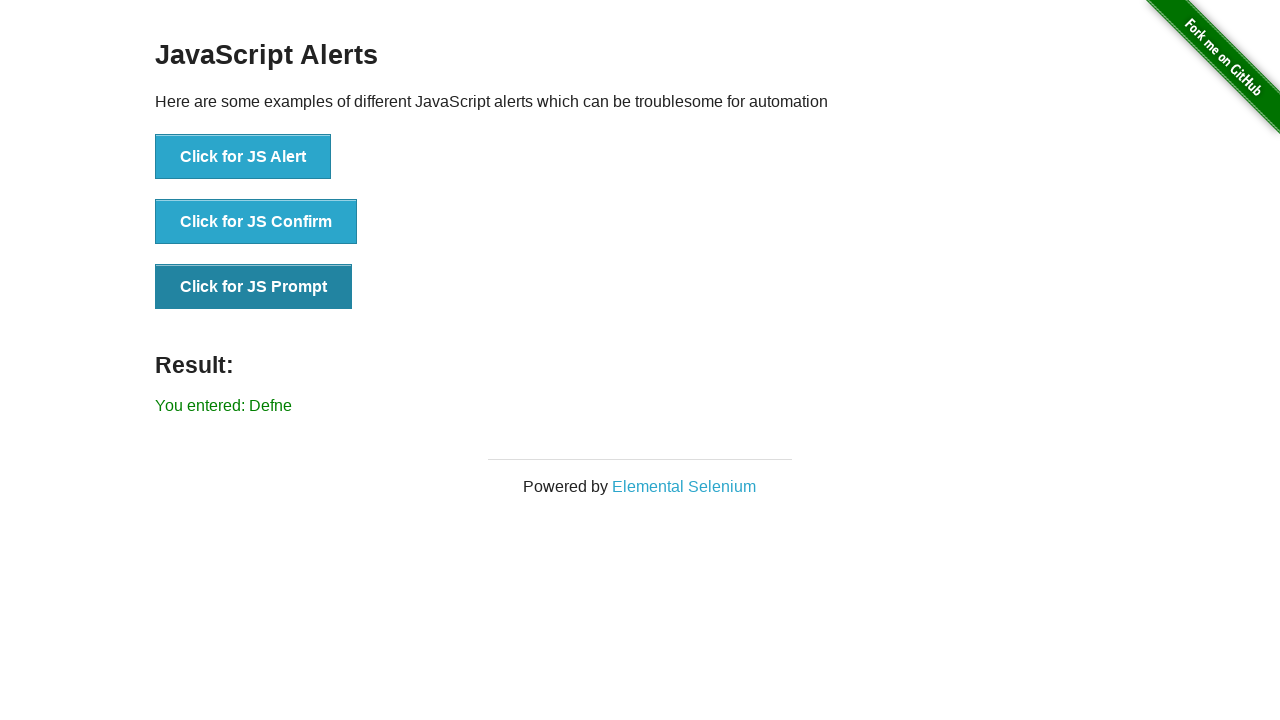